Navigates to Joom.ru search results page for smartphones and locates a button element on the page

Starting URL: https://www.joom.ru/ru/search/s.origPrice.desc/q.%D0%A1%D0%BC%D0%B0%D1%80%D1%82%D1%84%D0%BE%D0%BD%D1%8B

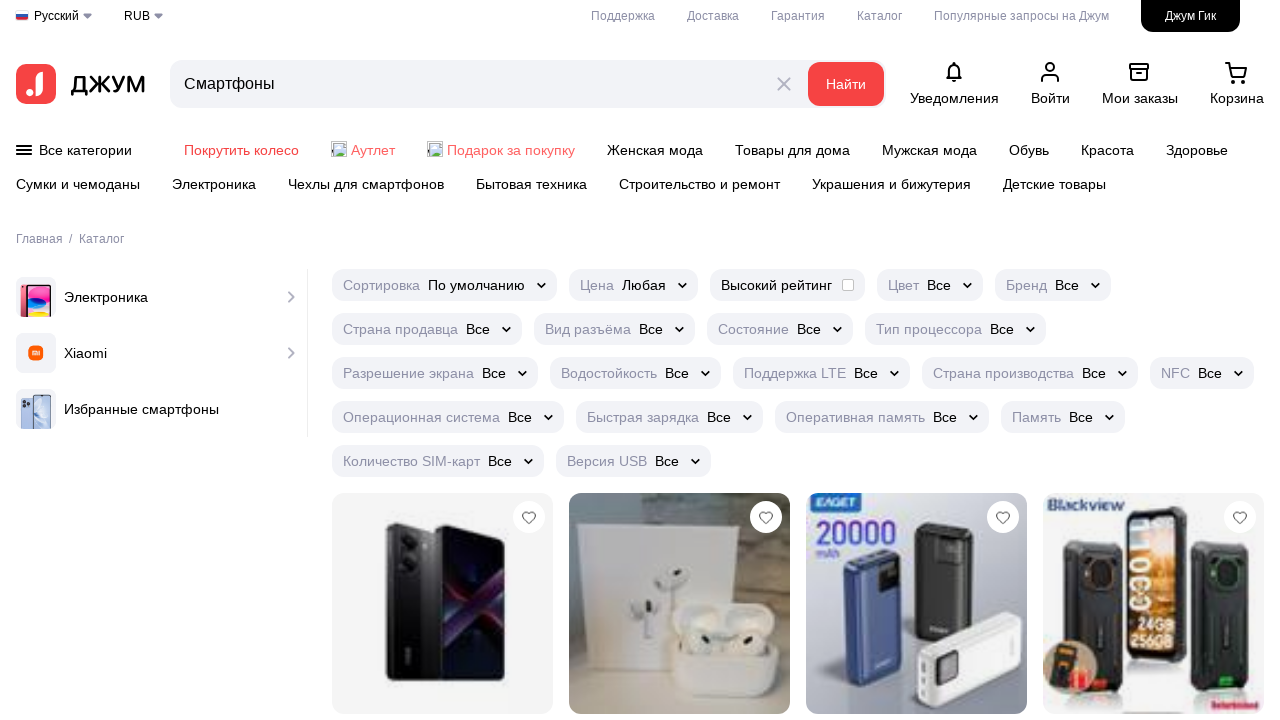

Waited for button element with class 'button___Fogz2' to load on Joom.ru search results page
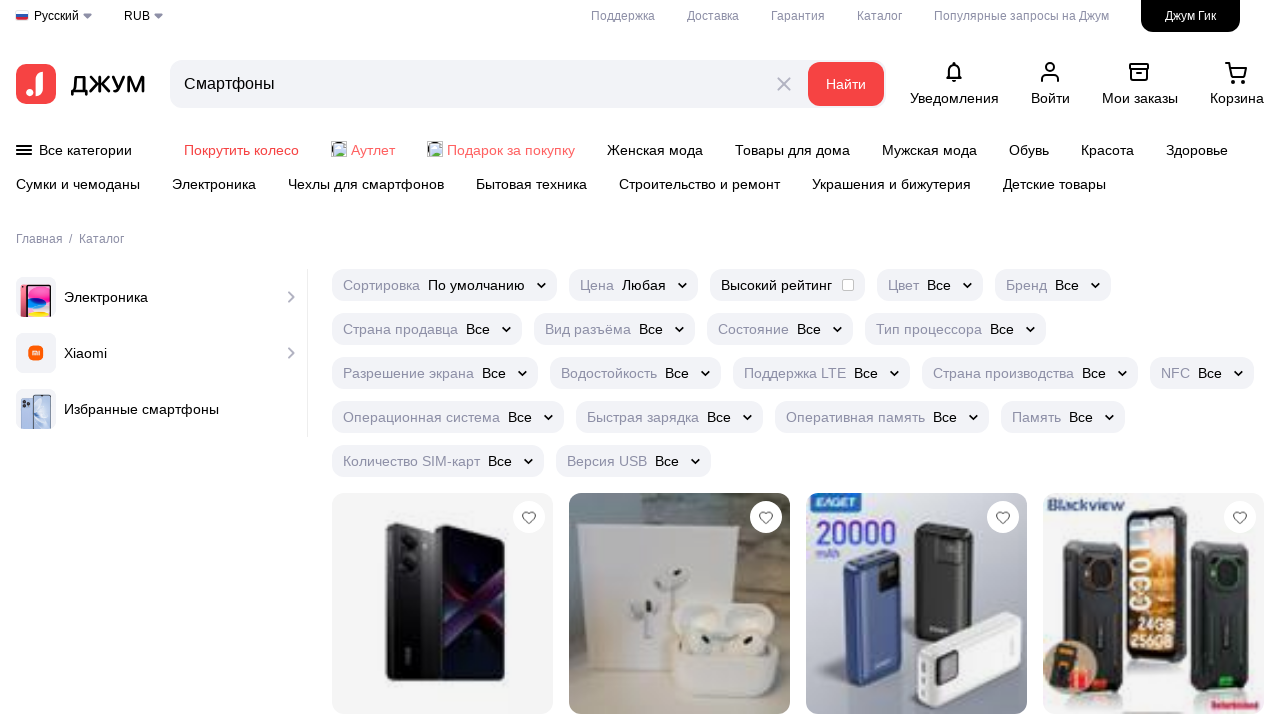

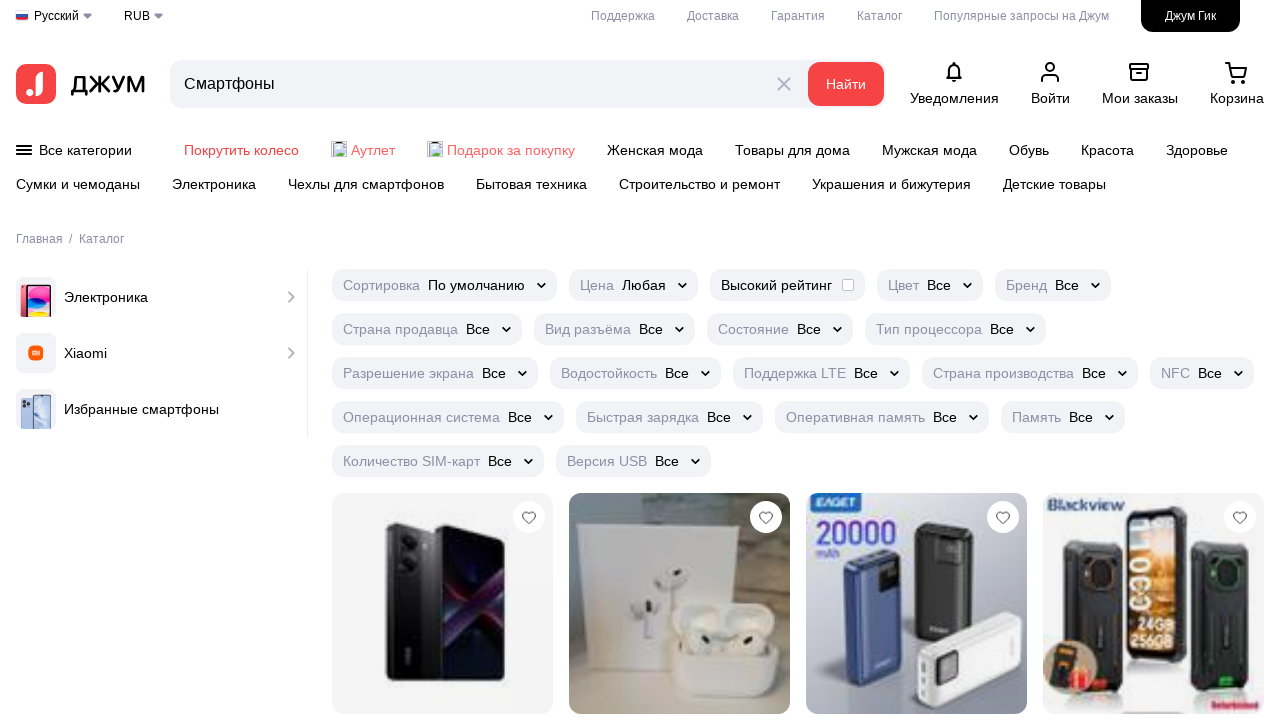